Tests nested frames functionality by navigating to the Nested Frames section, switching between parent and child iframes, and verifying the expected text content in each frame.

Starting URL: https://demoqa.com/

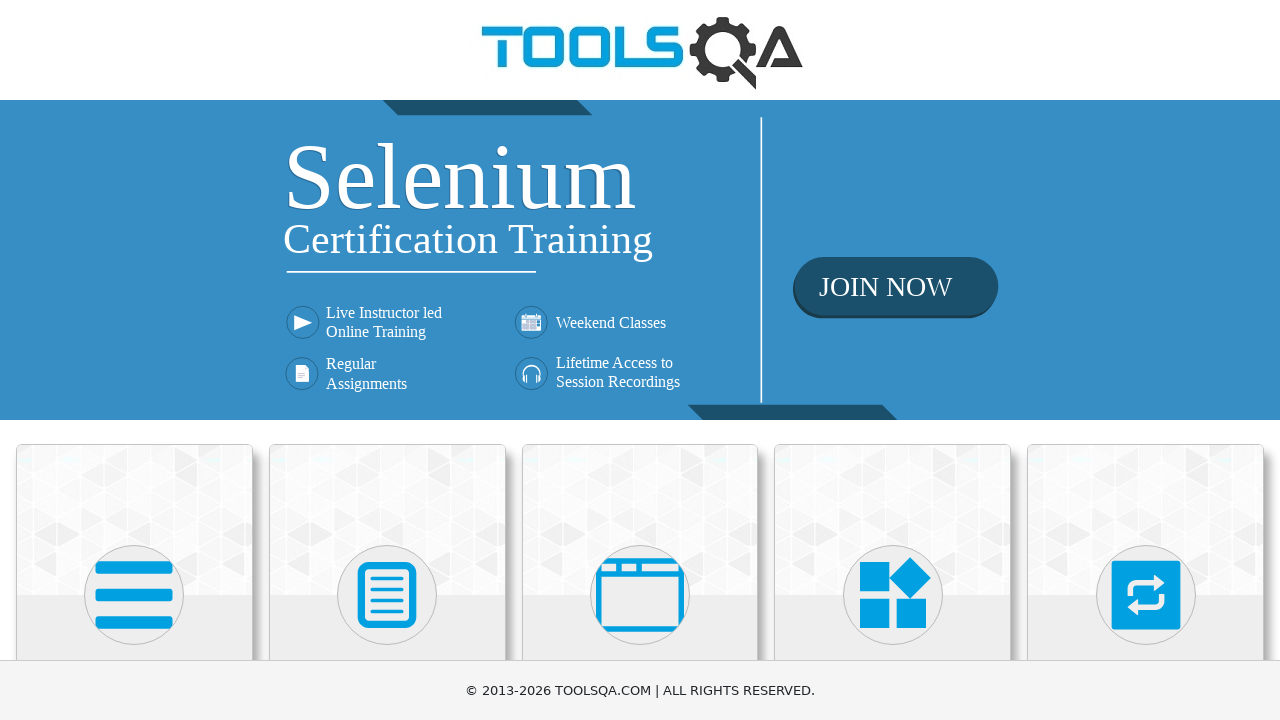

Clicked on 'Alerts, Frame & Windows' section at (640, 360) on xpath=//h5[text()='Alerts, Frame & Windows']
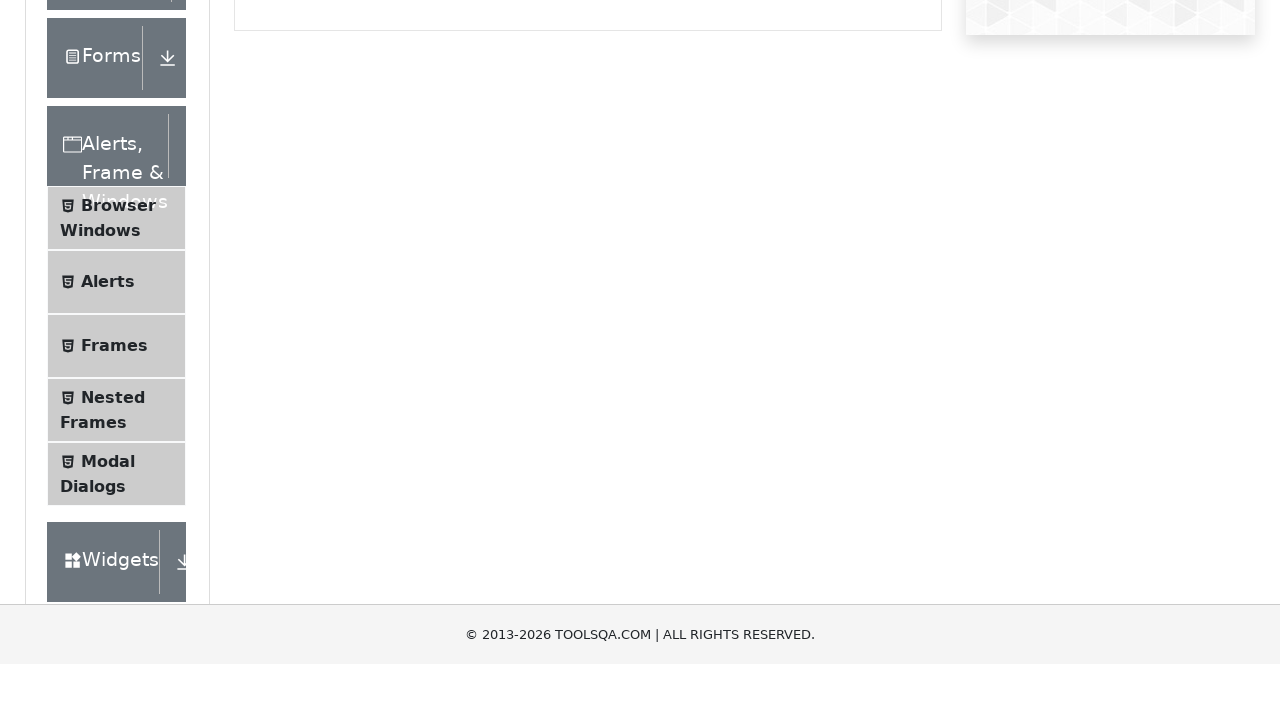

Clicked on 'Nested Frames' menu item at (113, 616) on xpath=//span[text()='Nested Frames']
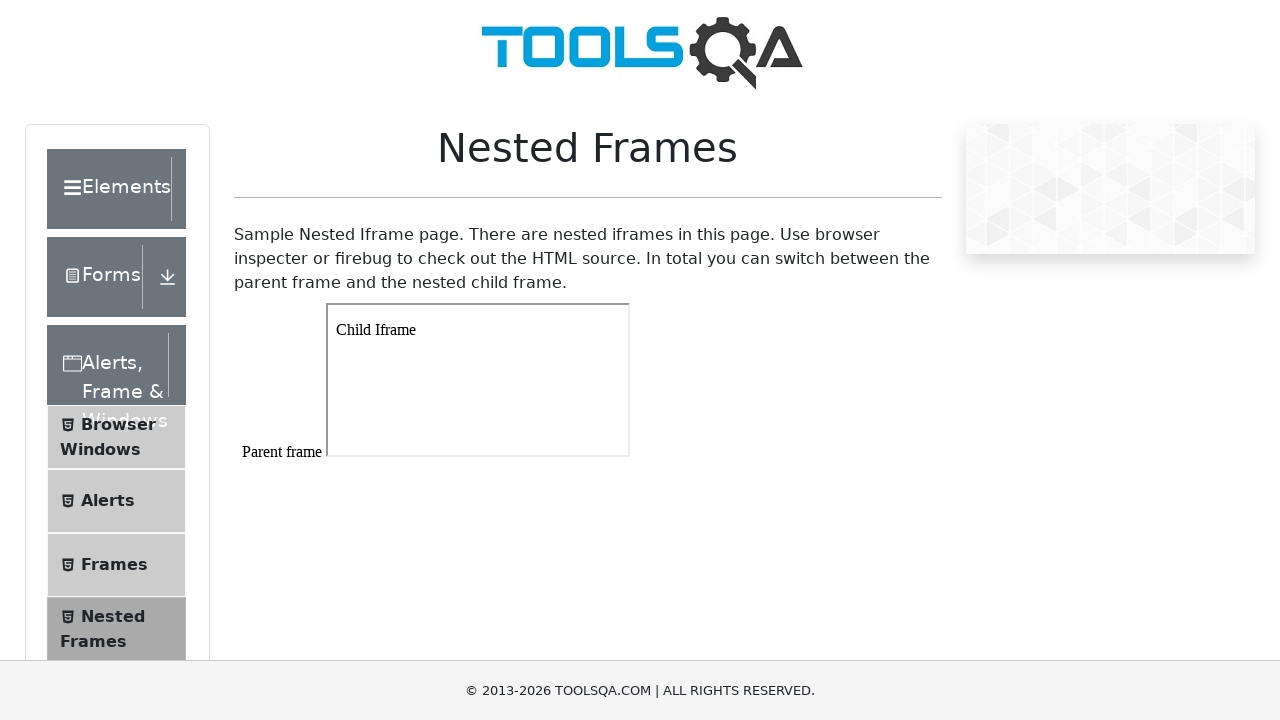

Parent frame (#frame1) loaded and available
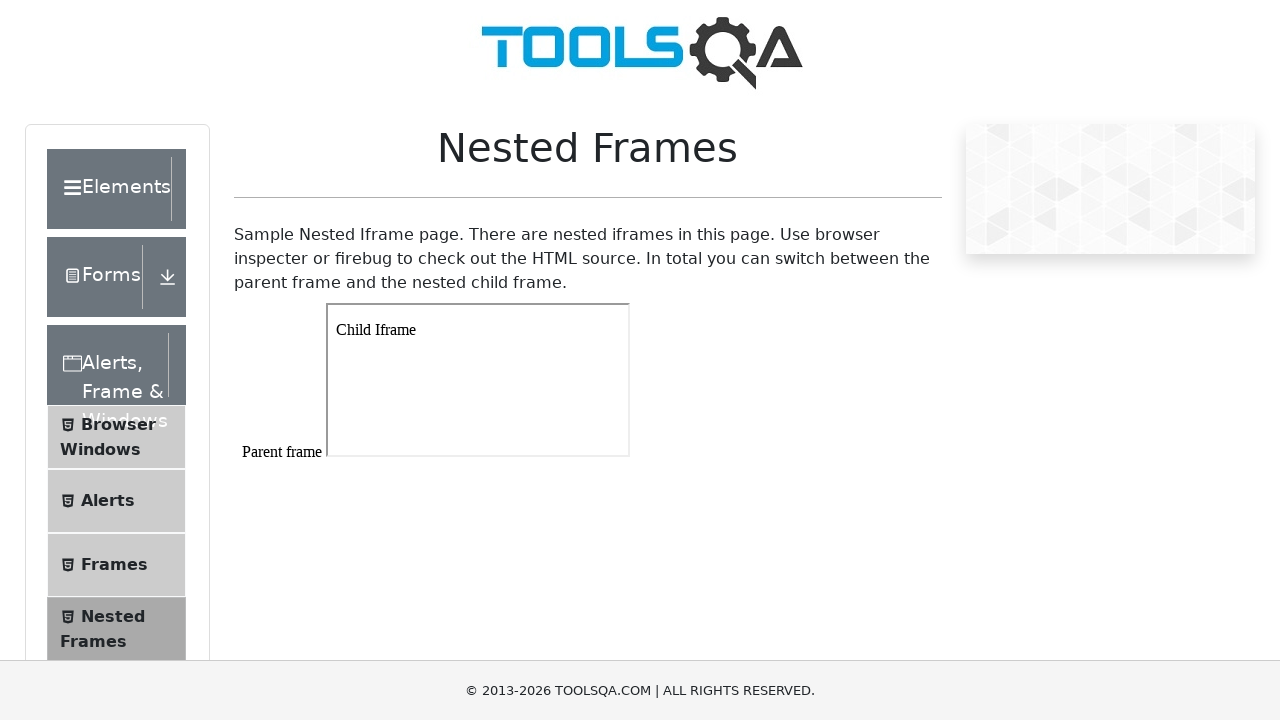

Located parent frame element
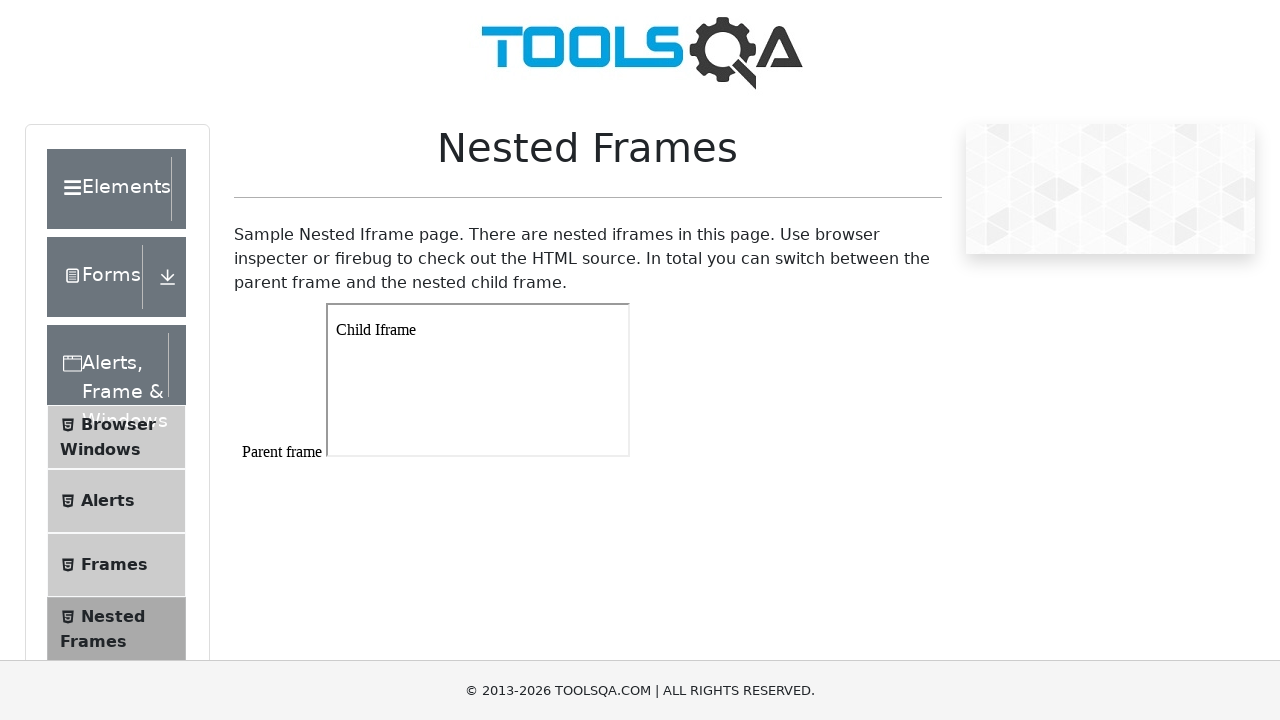

Parent frame body element is ready
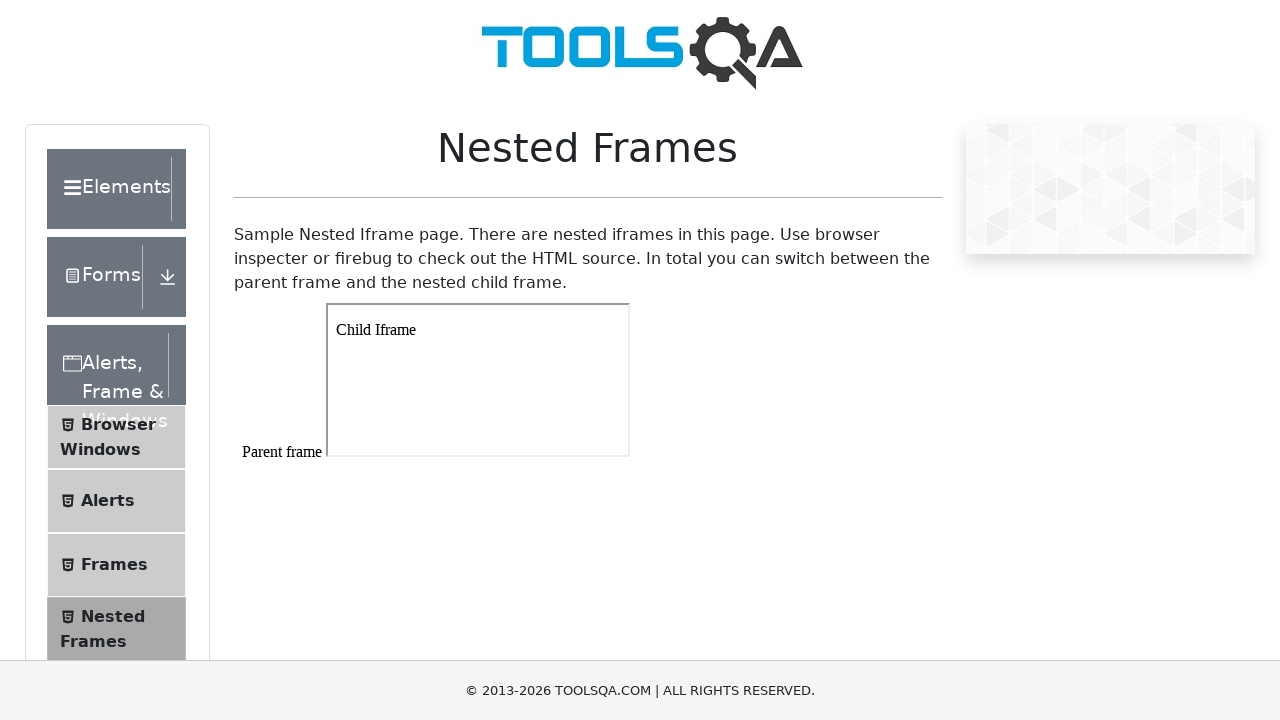

Retrieved text content from parent frame body
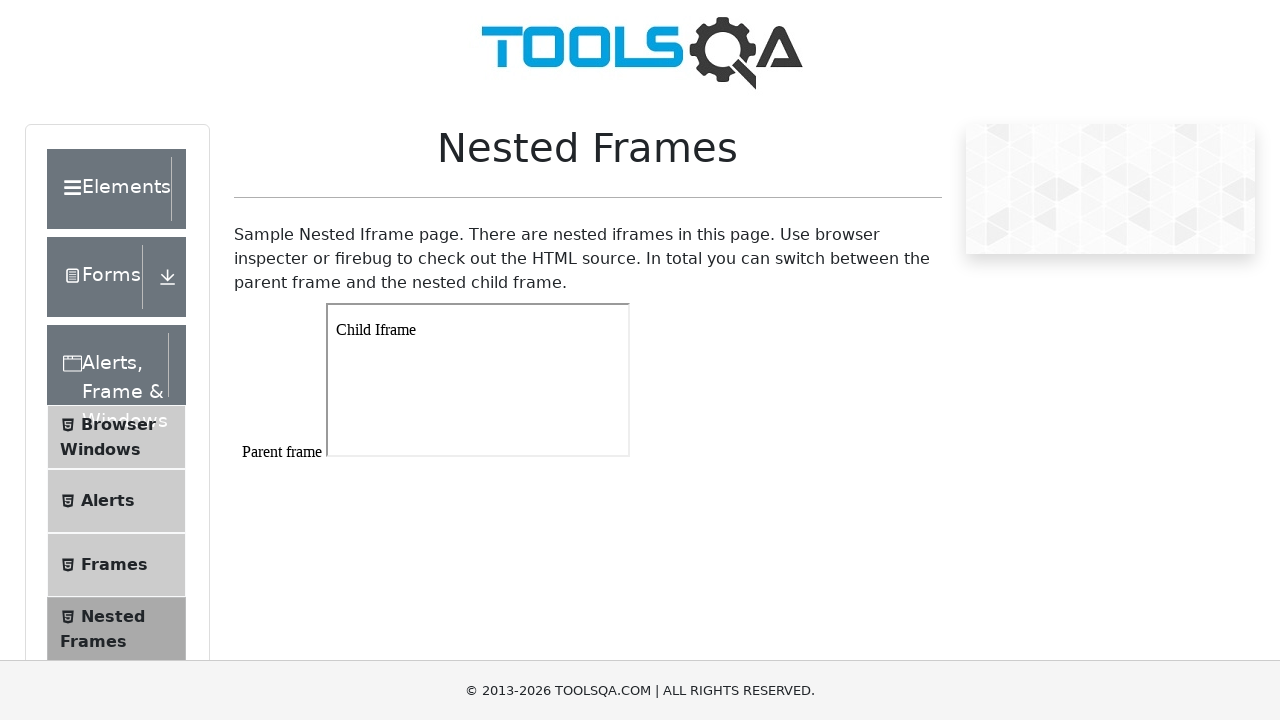

Verified 'Parent frame' text exists in parent frame
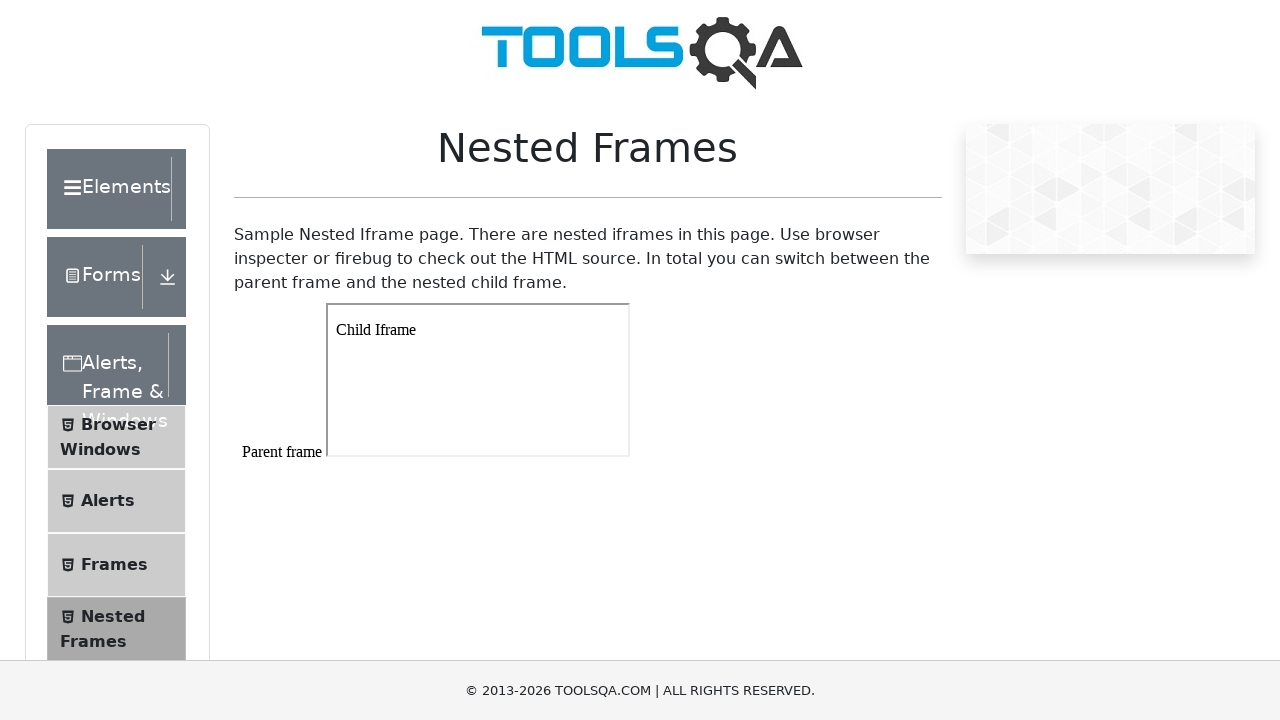

Located child iframe inside parent frame
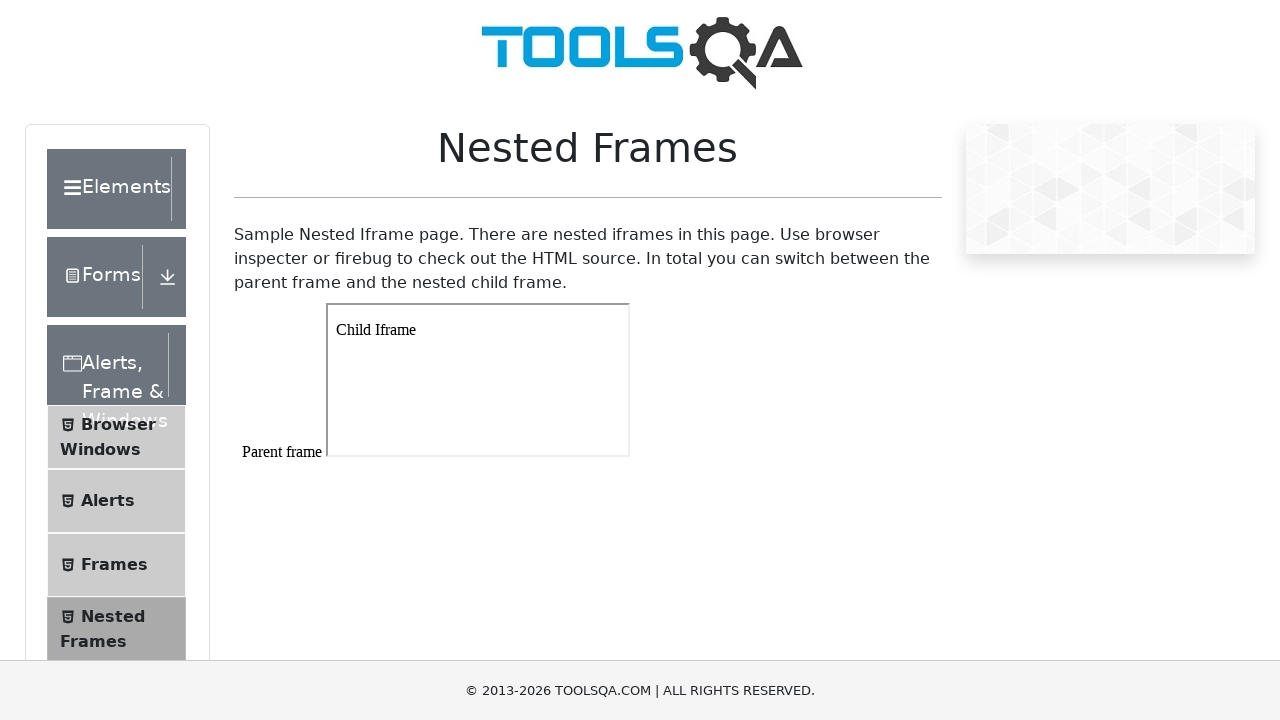

Child frame paragraph element is ready
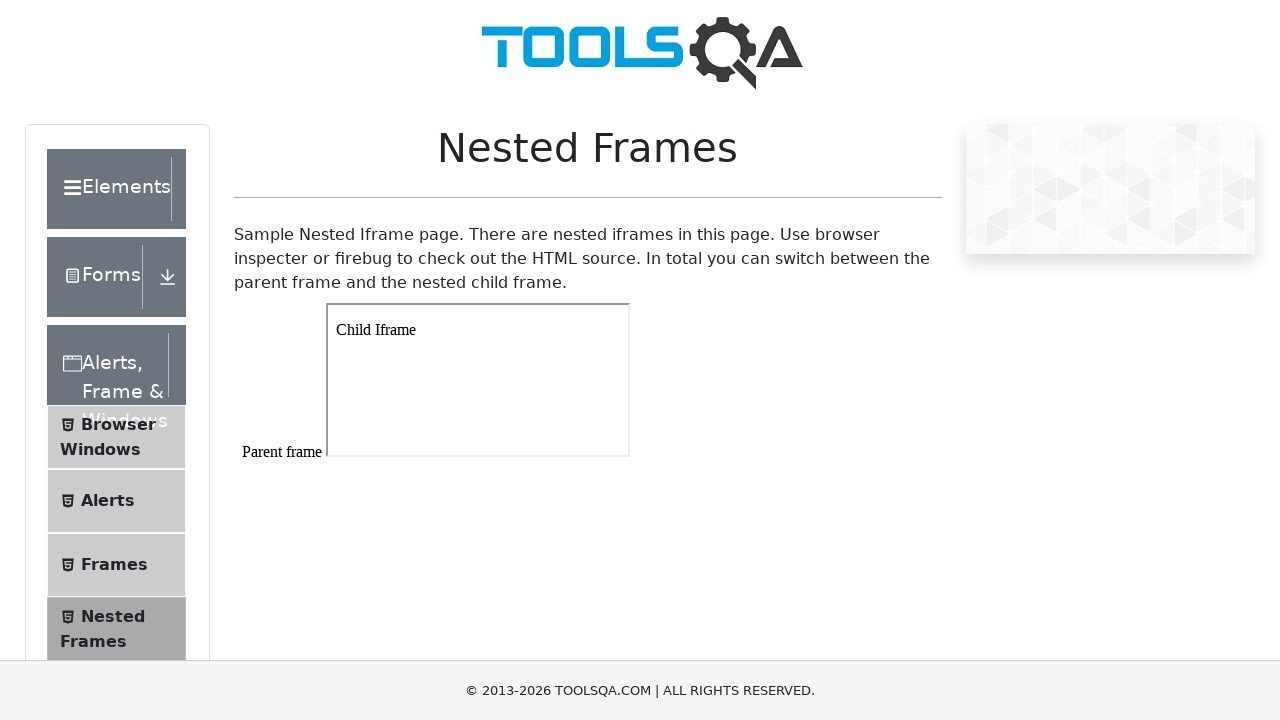

Retrieved text content from child frame paragraph
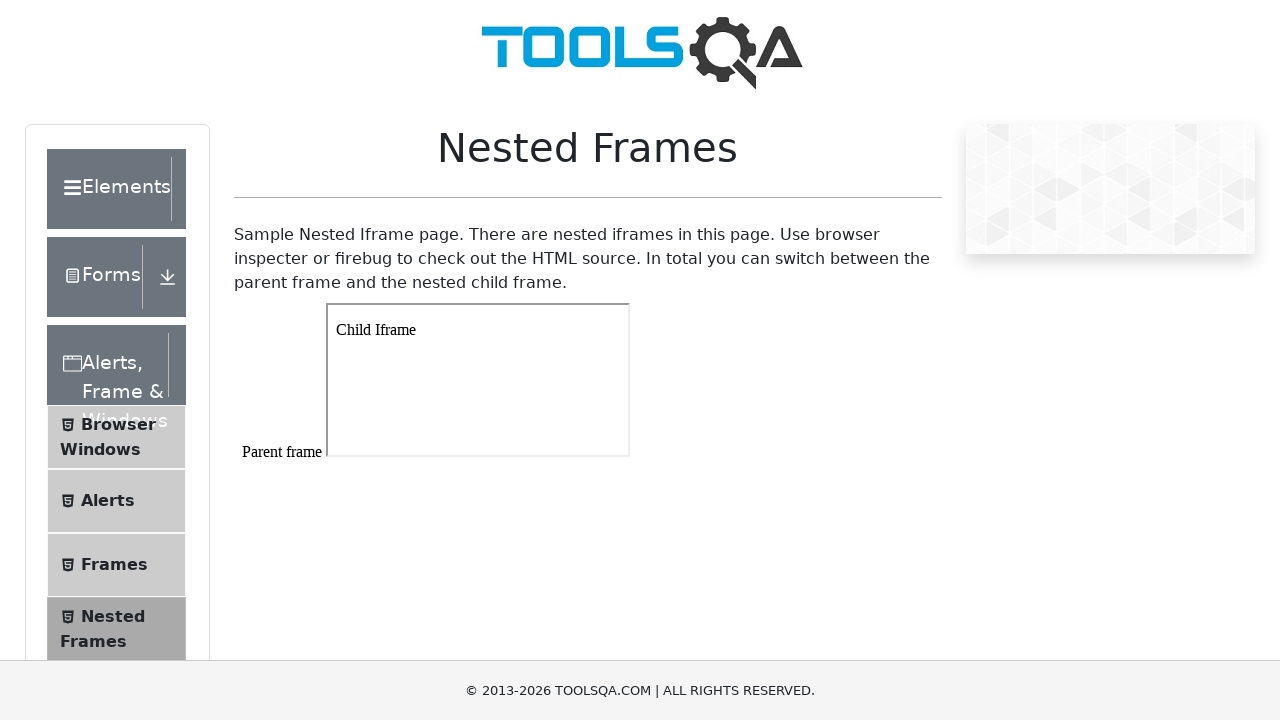

Verified 'Child Iframe' text matches expected value in child frame
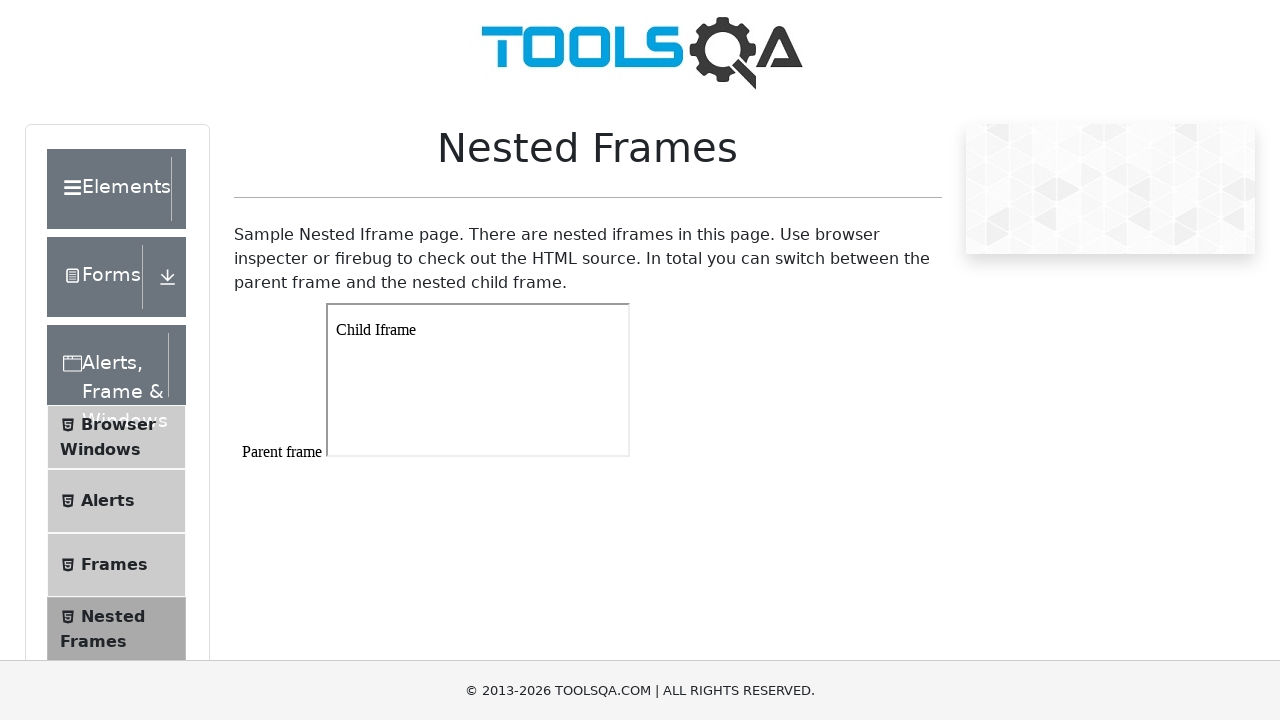

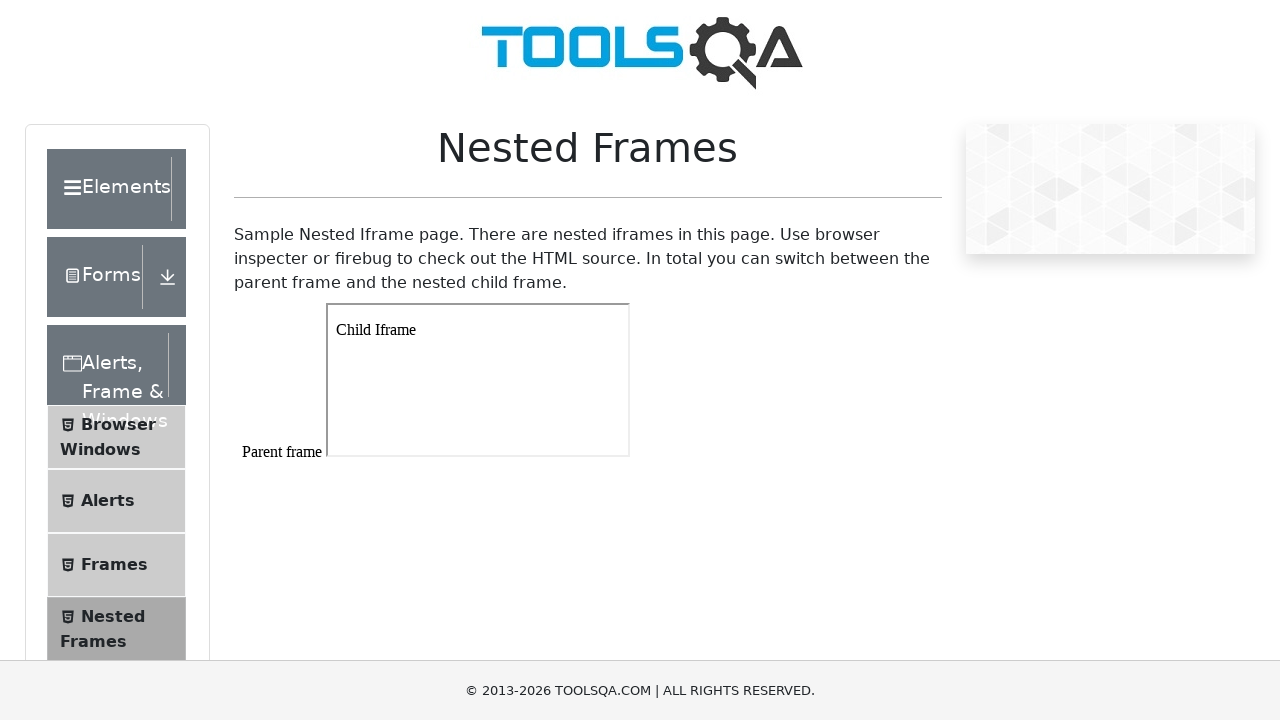